Tests various button interactions on a UI testing page including clicking buttons, checking button states, and verifying button properties

Starting URL: https://leafground.com/button.xhtml

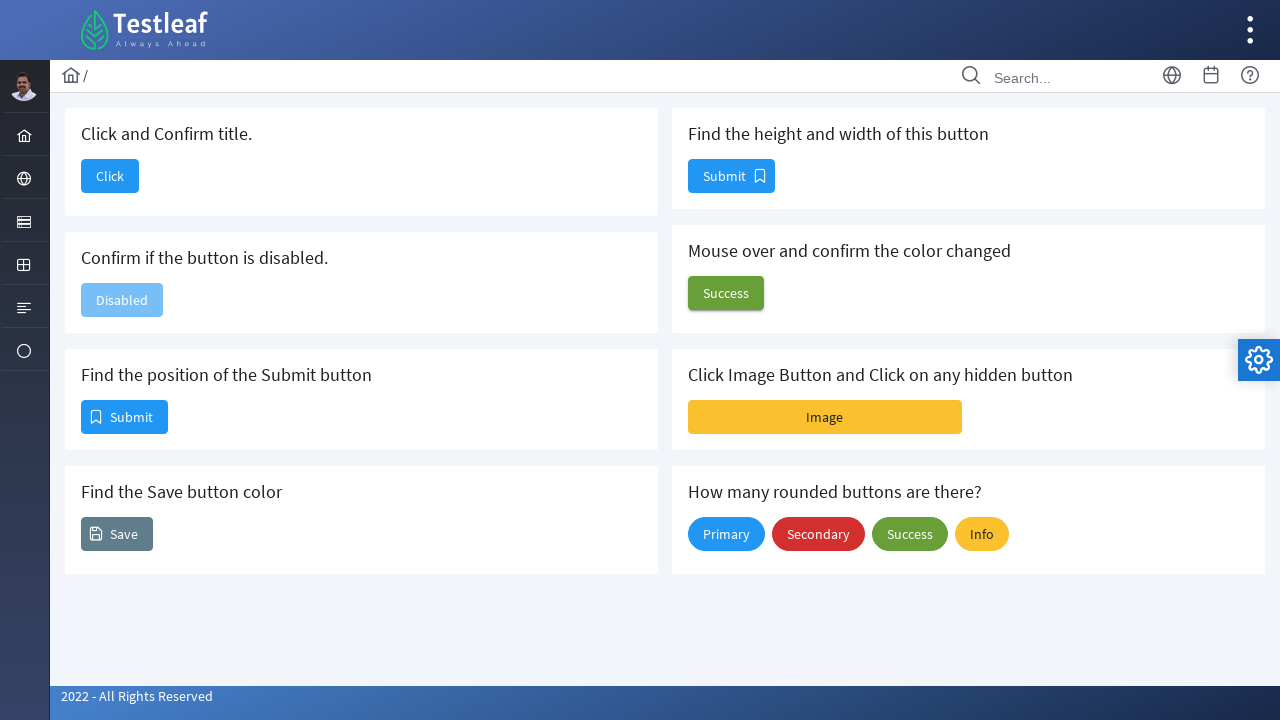

Clicked the first button at (110, 176) on #j_idt88\:j_idt90
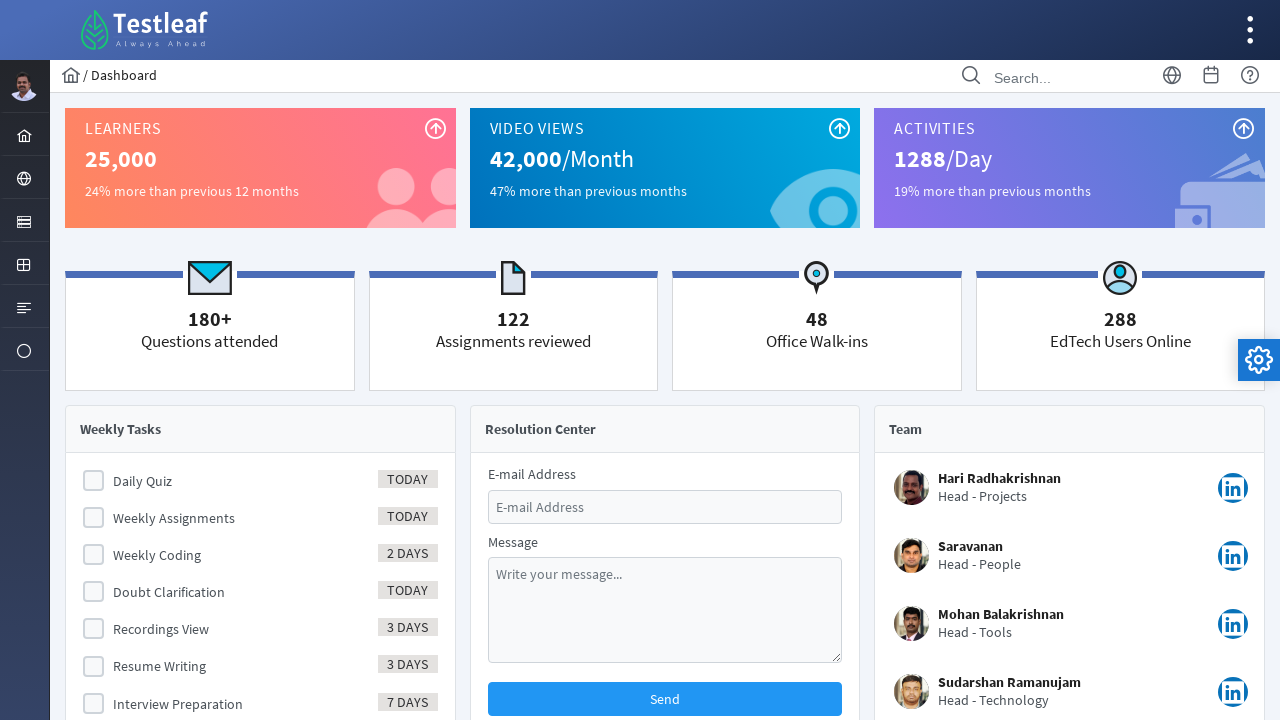

Retrieved page title: Dashboard
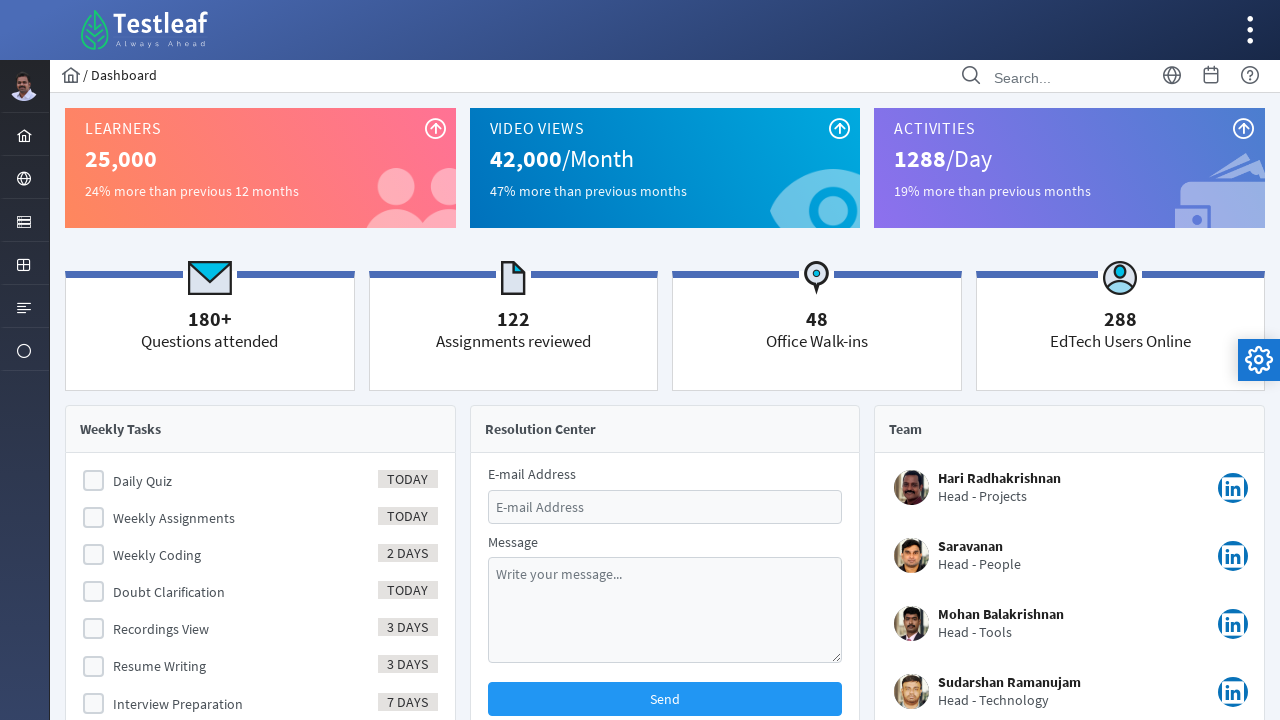

Navigated back to previous page
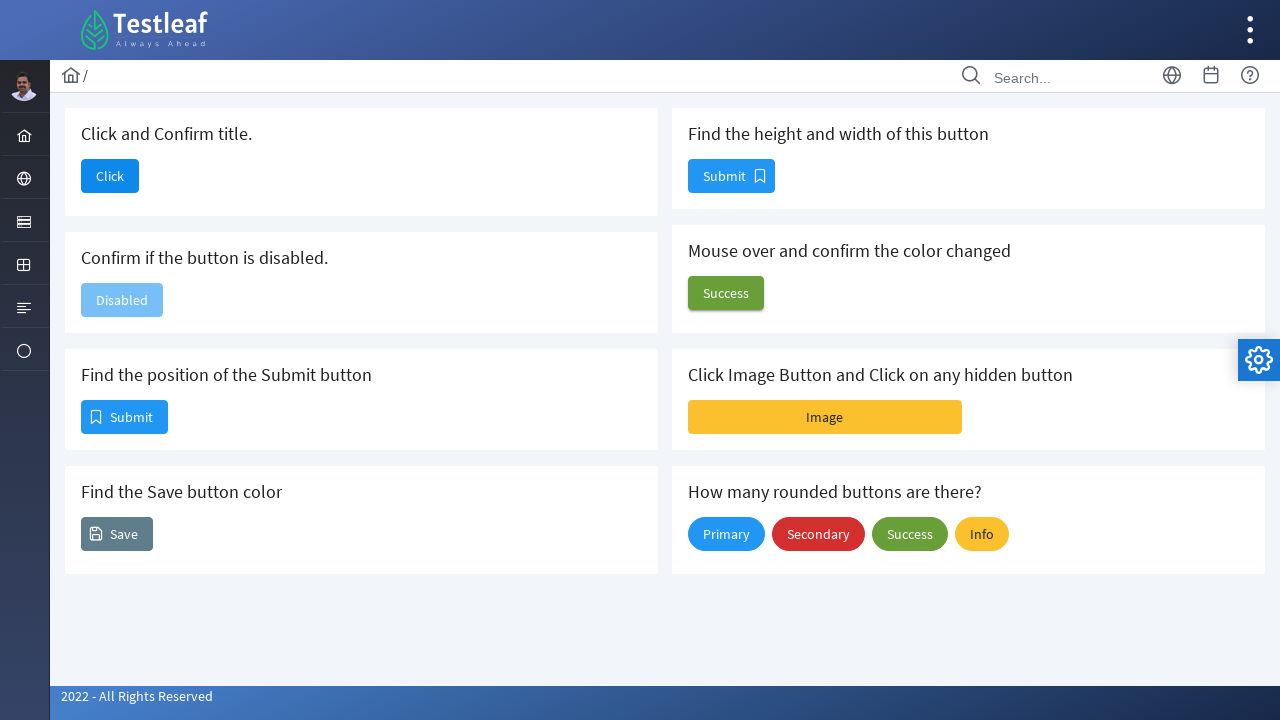

Waited 3000ms for page to load
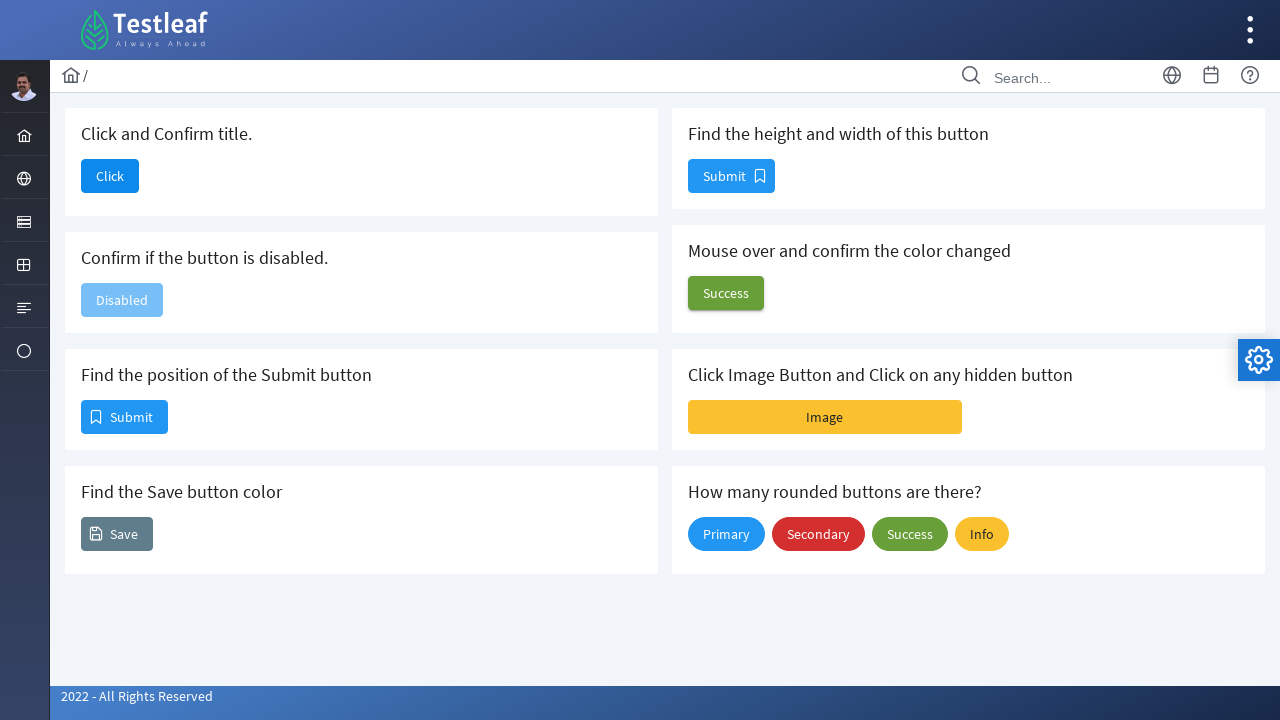

Checked button state: False
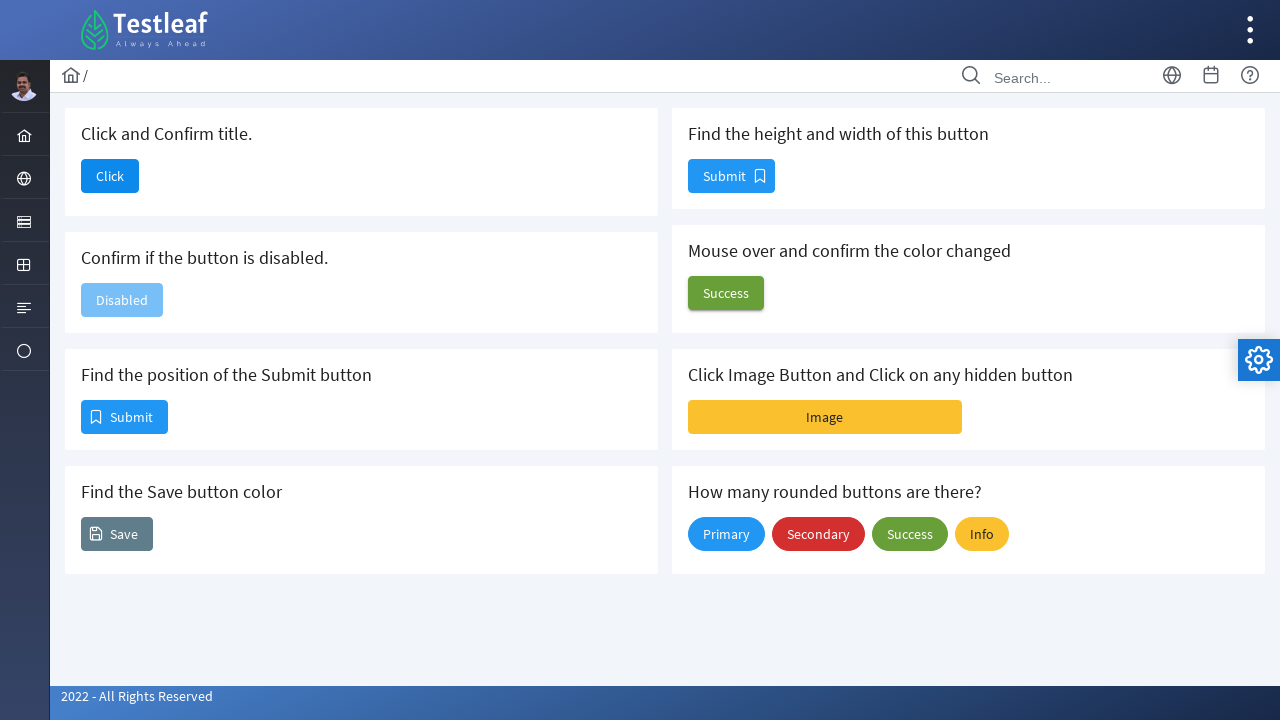

Retrieved bounding box of submit button
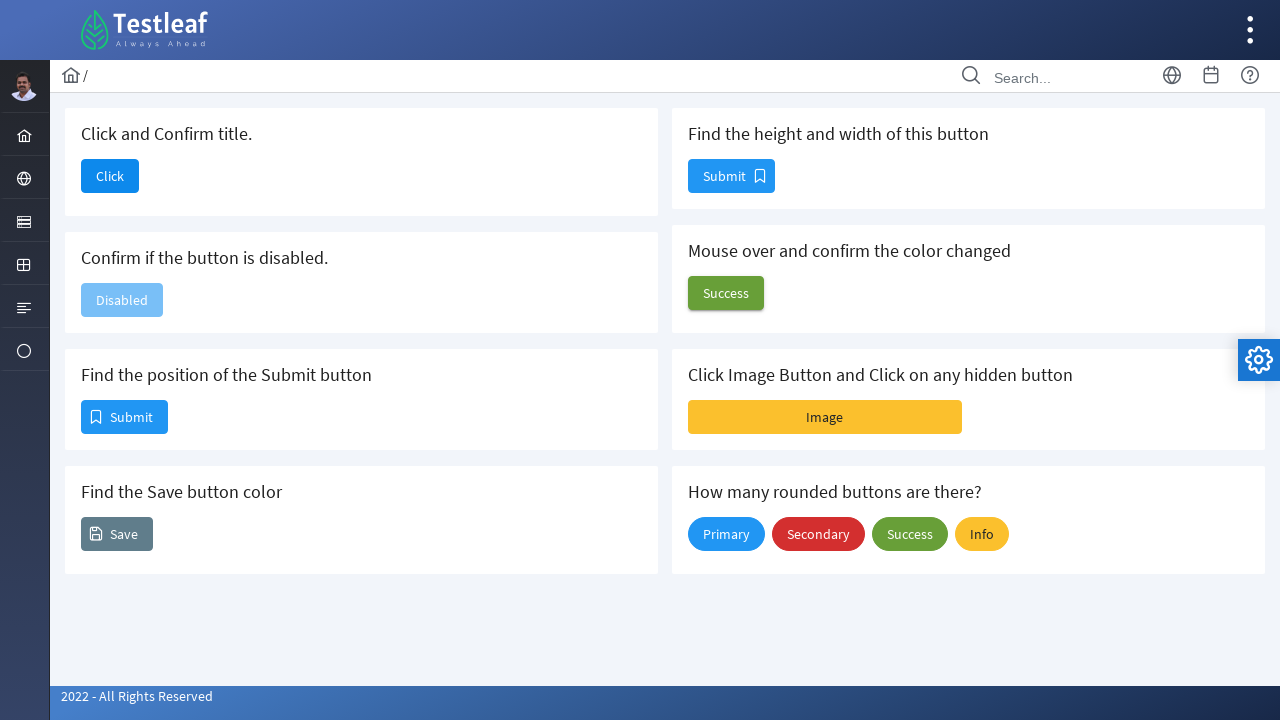

Retrieved computed color of save button: rgb(255, 255, 255)
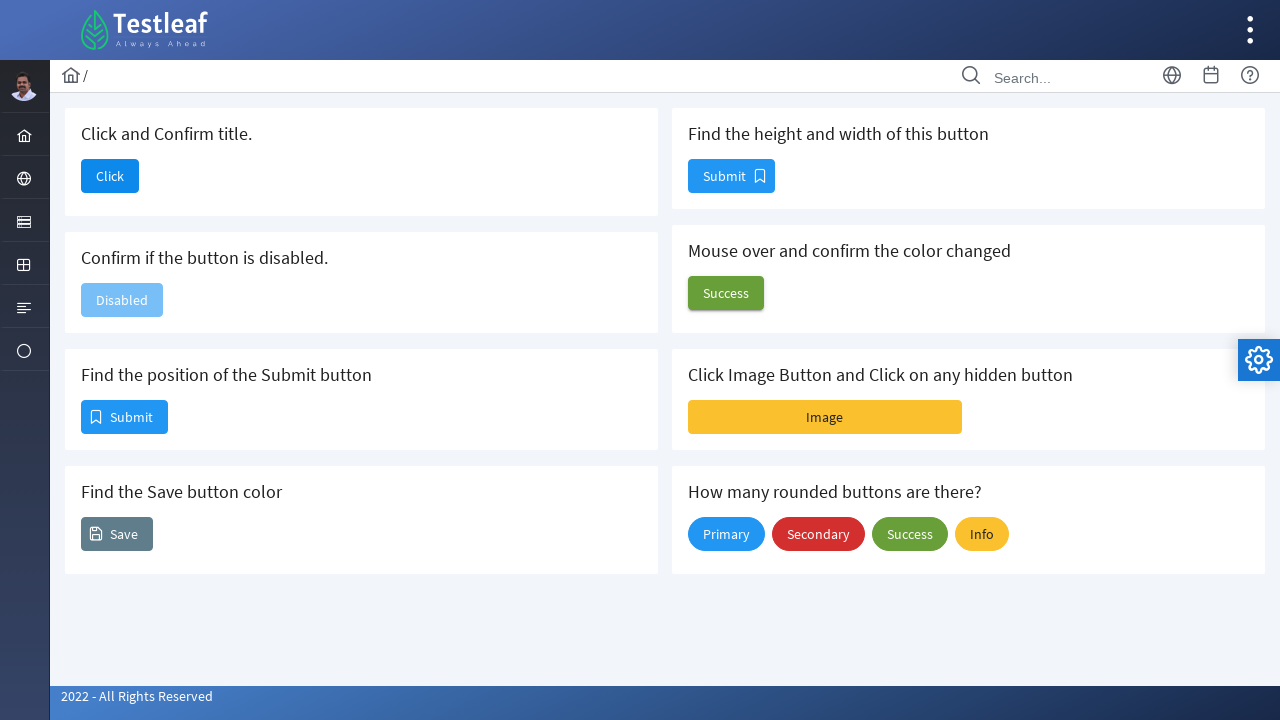

Retrieved bounding box dimensions of submit button
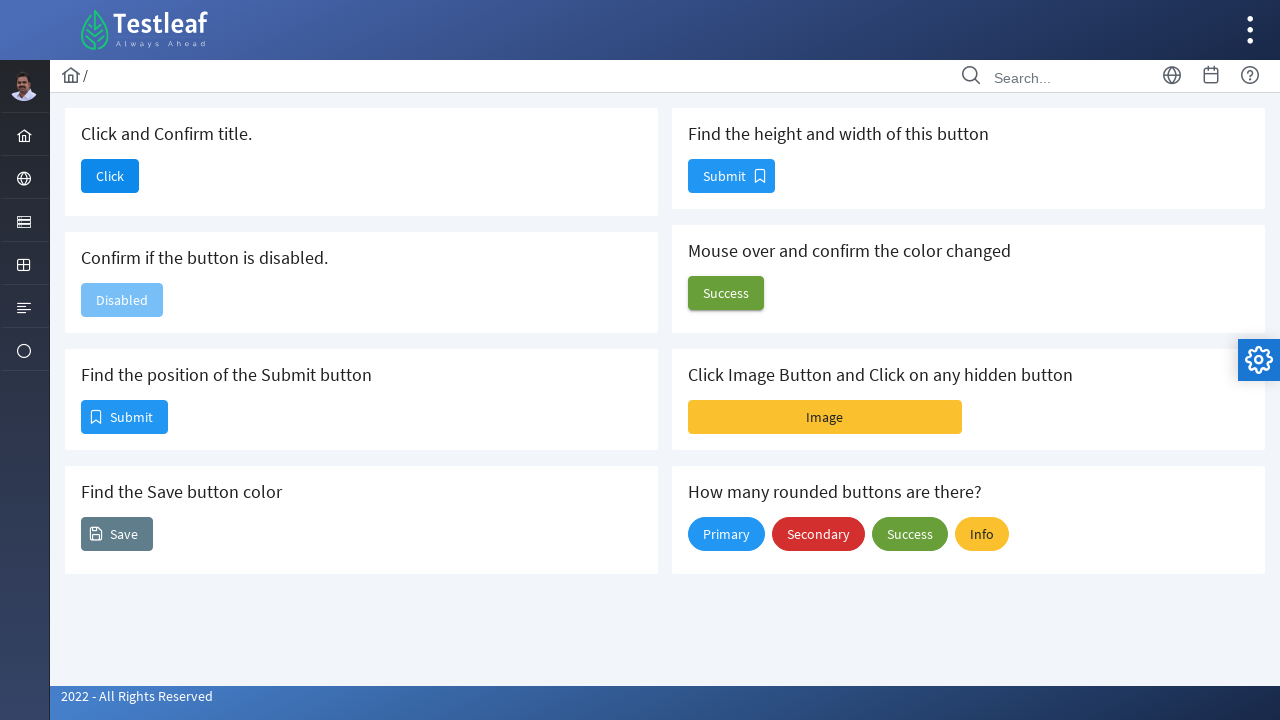

Counted round buttons: 4 found
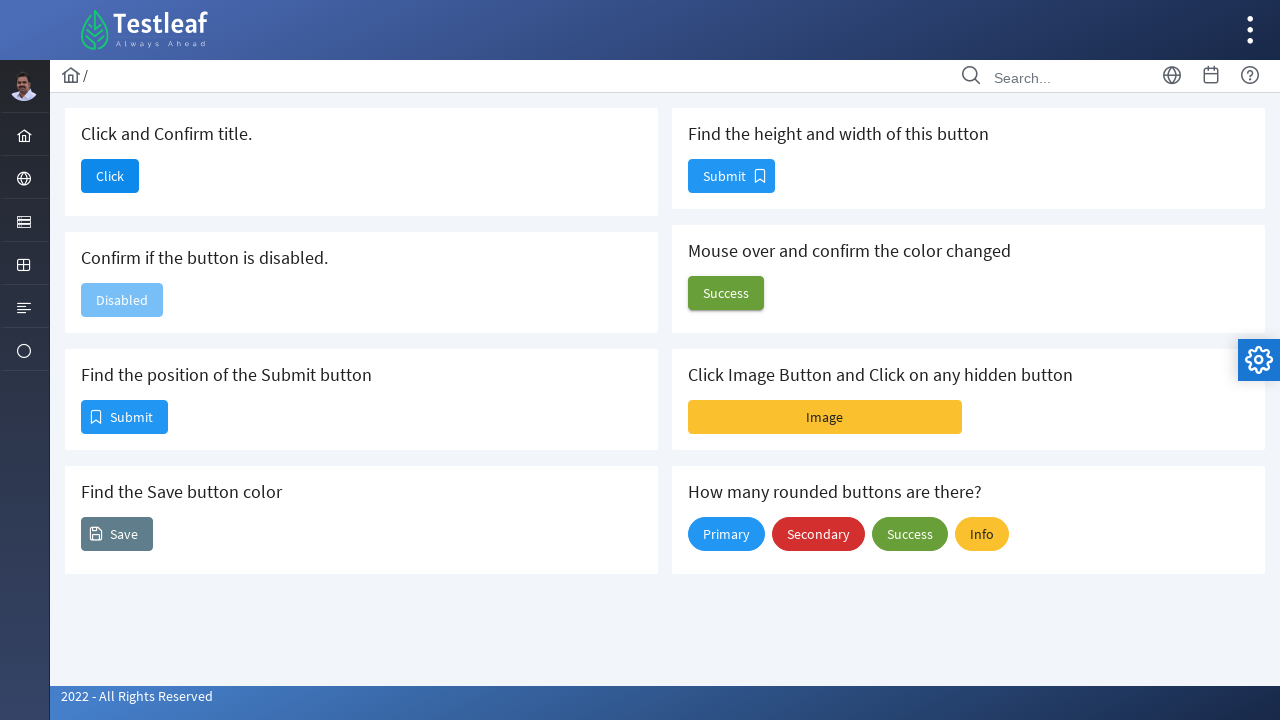

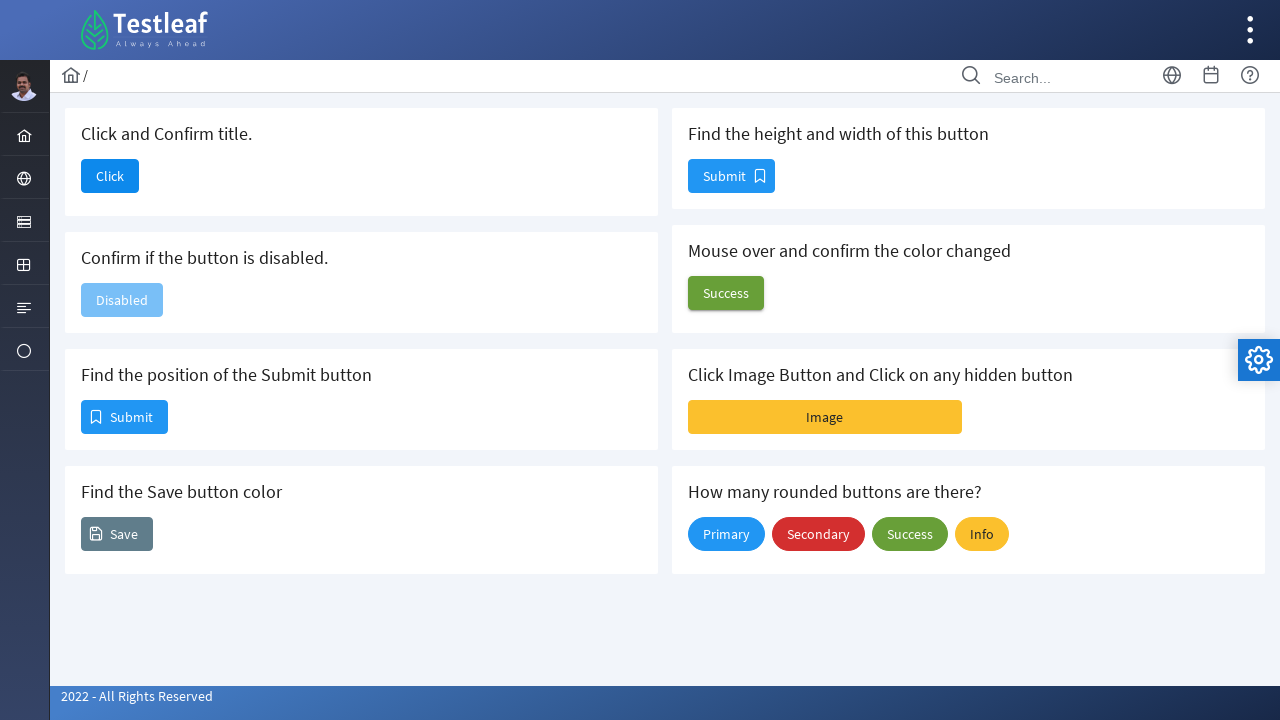